Tests selecting all radio buttons on the page sequentially

Starting URL: https://kristinek.github.io/site/examples/actions

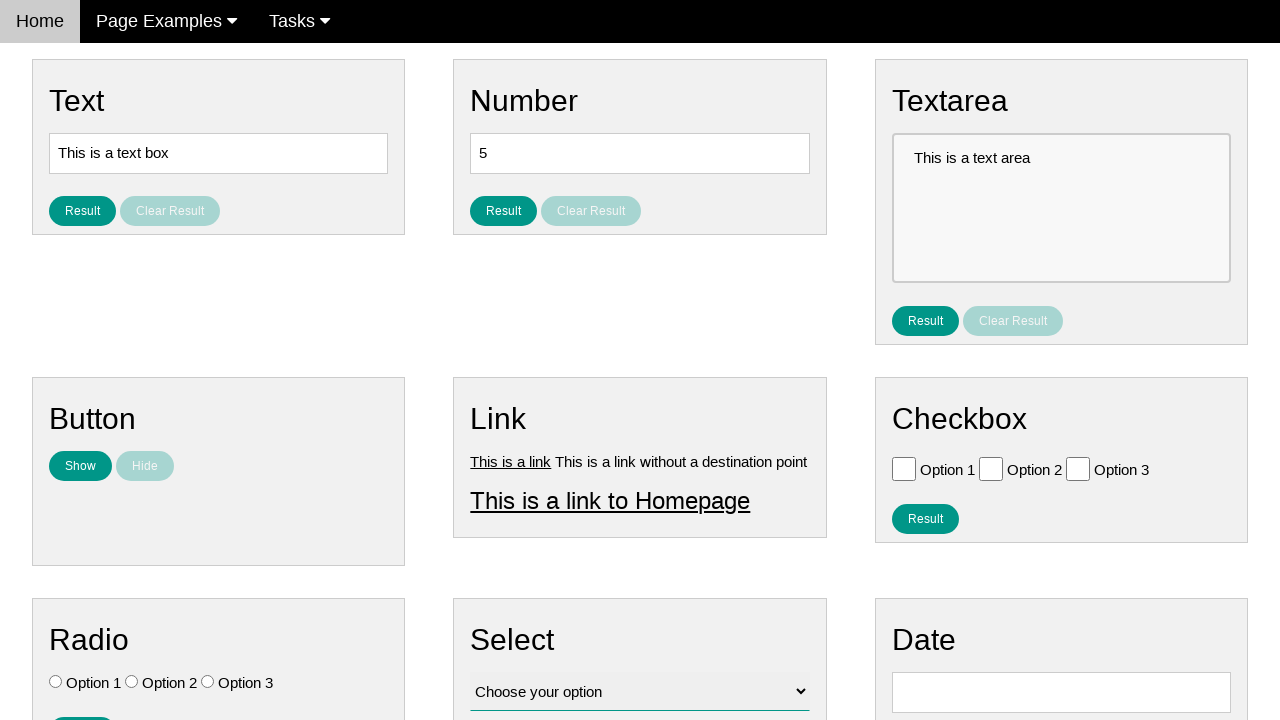

Navigated to radio buttons example page
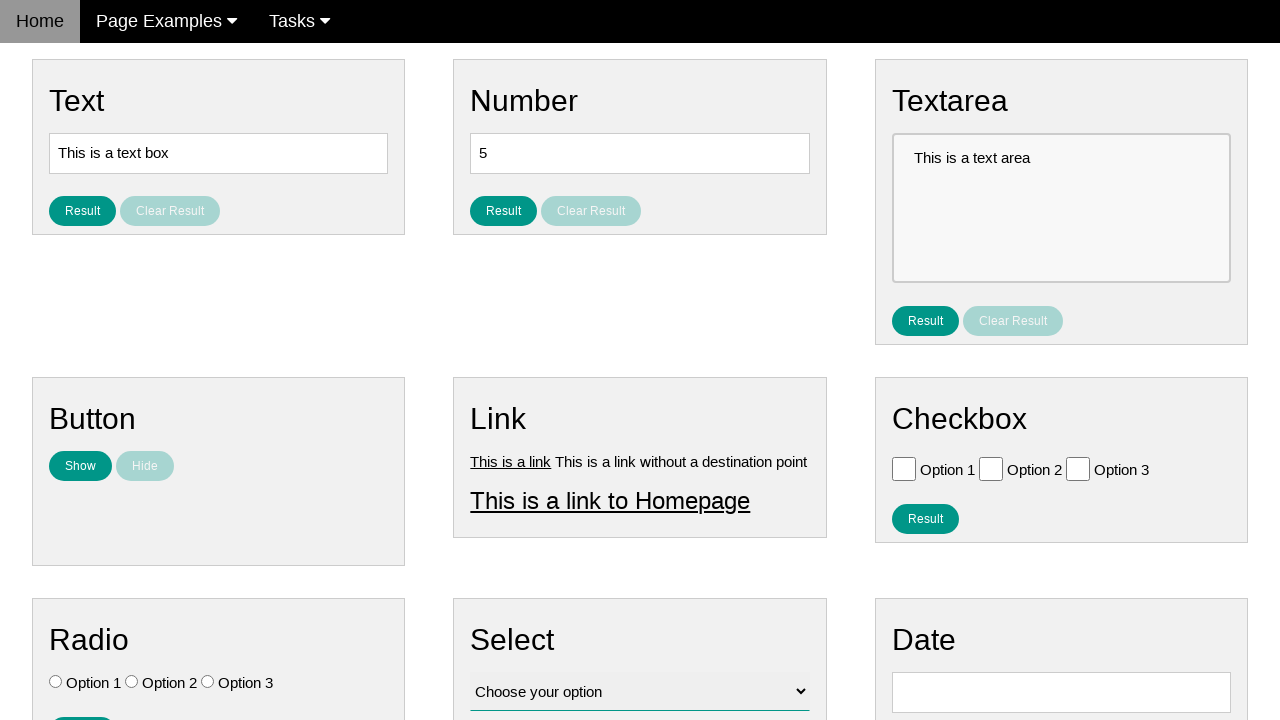

Located all radio buttons on the page
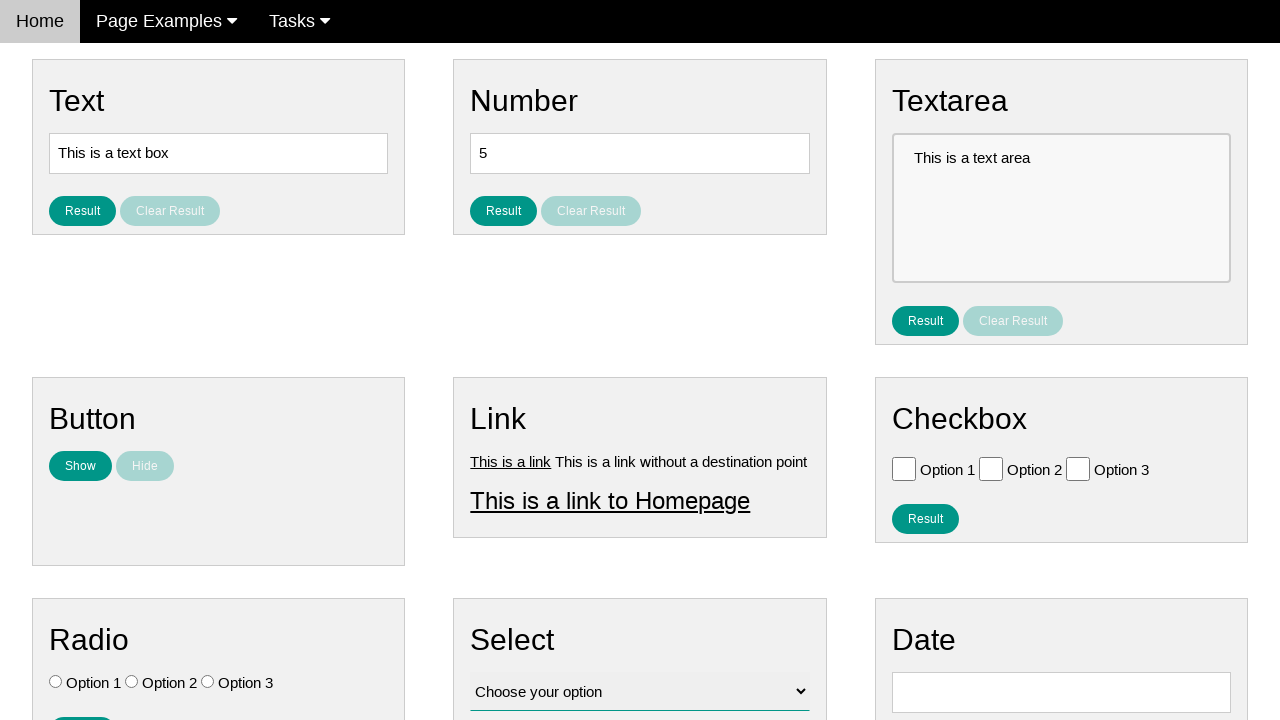

Found 3 radio buttons total
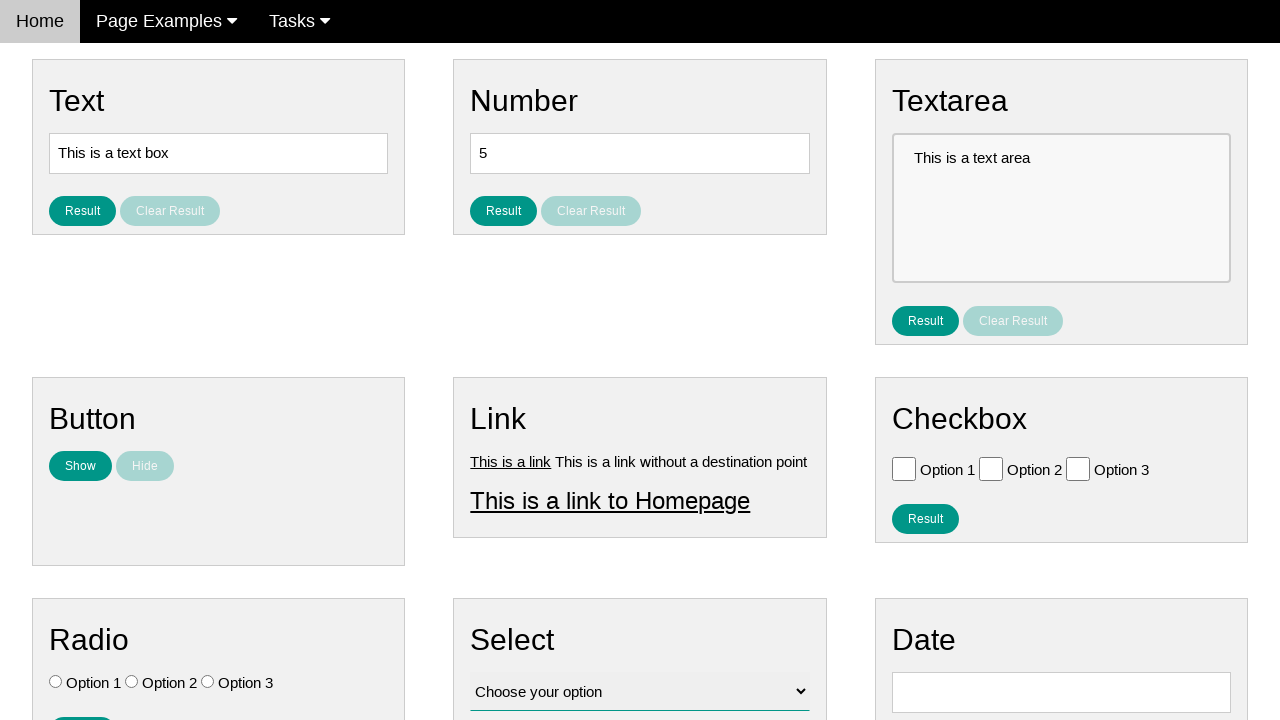

Retrieved radio button 1 of 3
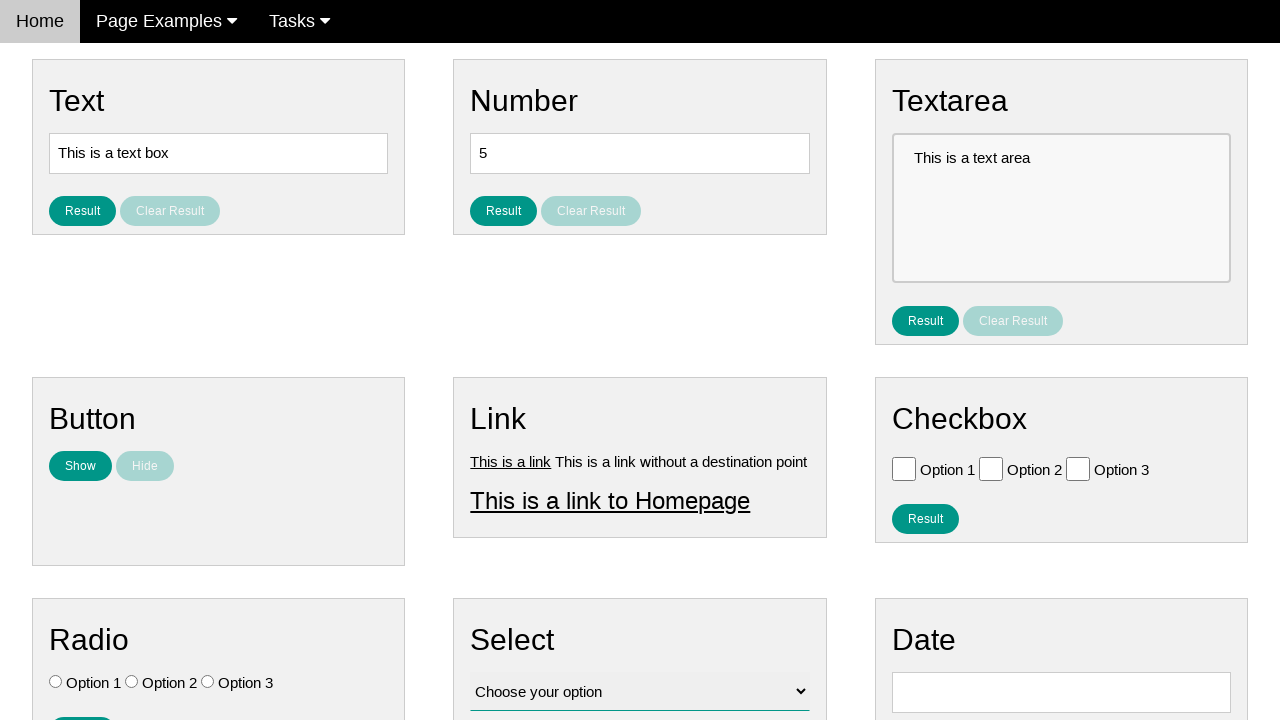

Clicked radio button 1 at (56, 682) on input[type='radio'] >> nth=0
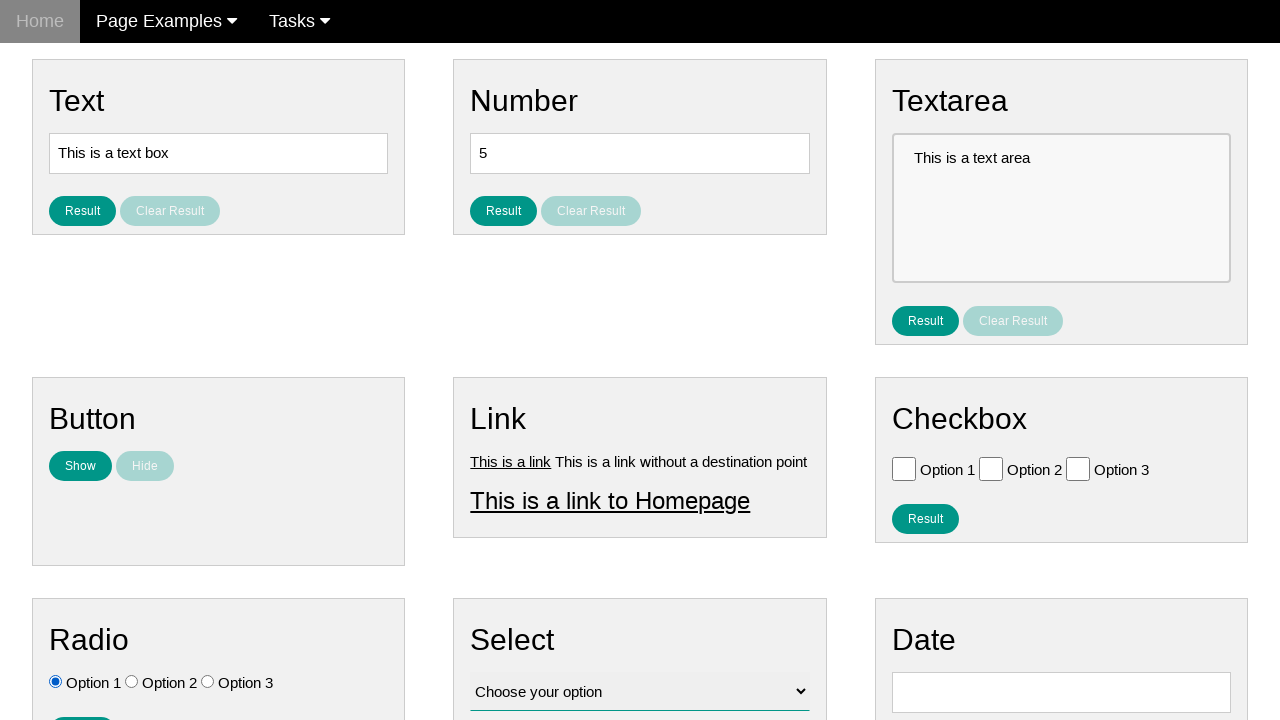

Verified radio button 1 is checked
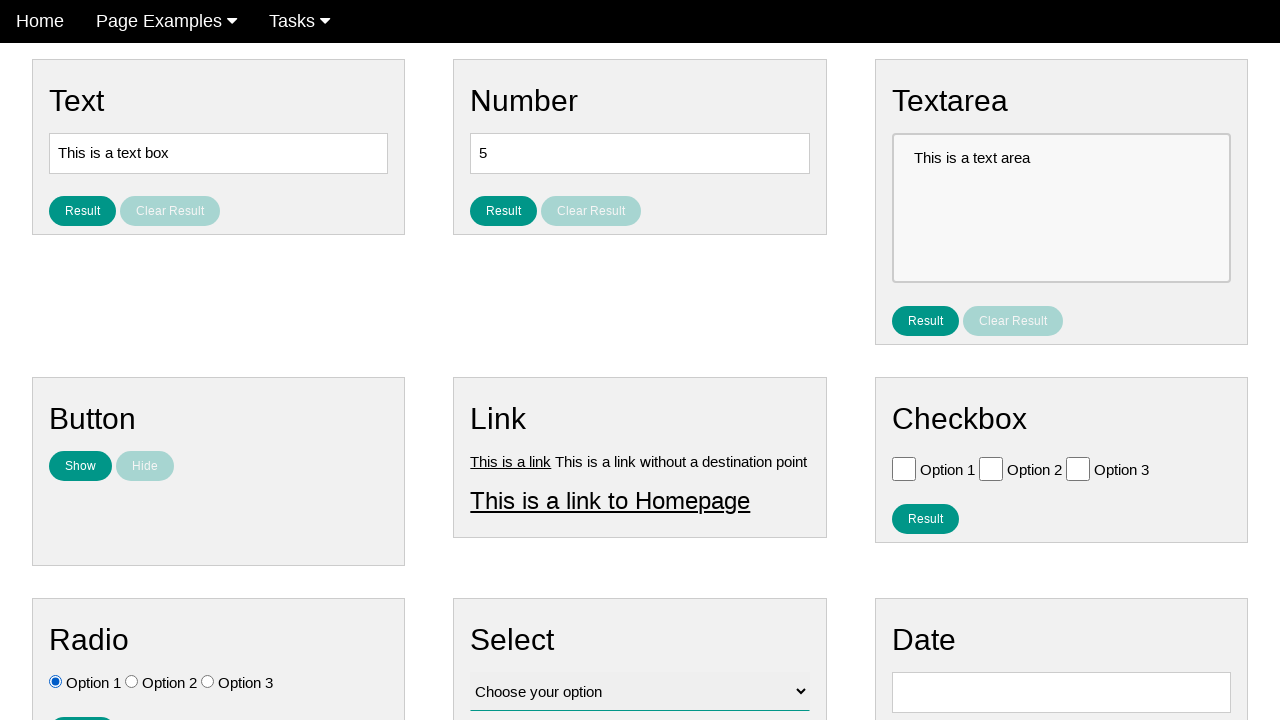

Retrieved radio button 2 of 3
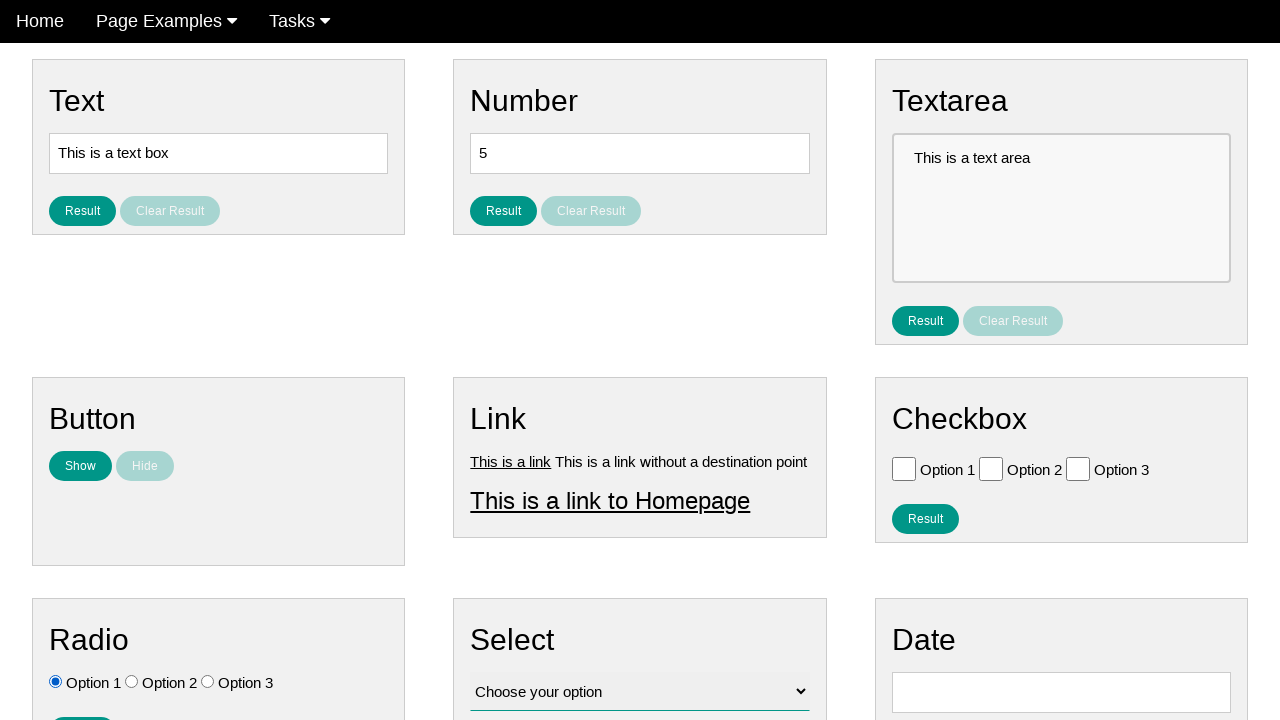

Clicked radio button 2 at (132, 682) on input[type='radio'] >> nth=1
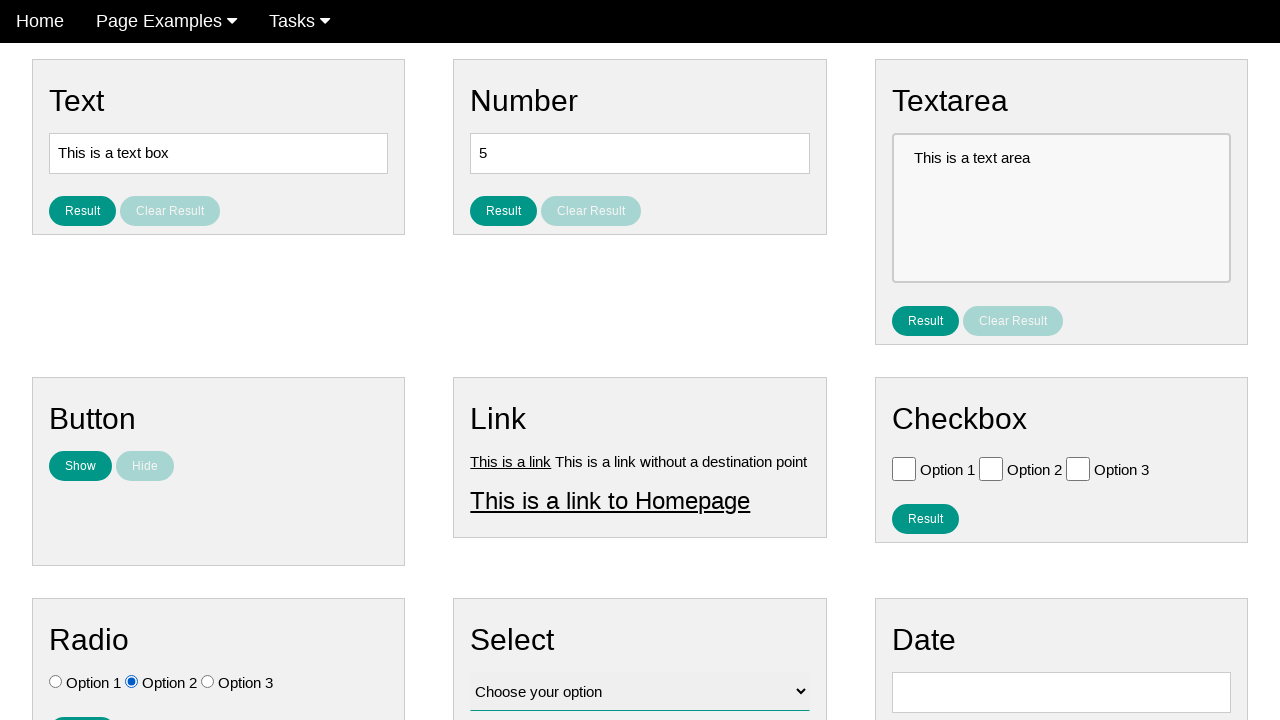

Verified radio button 2 is checked
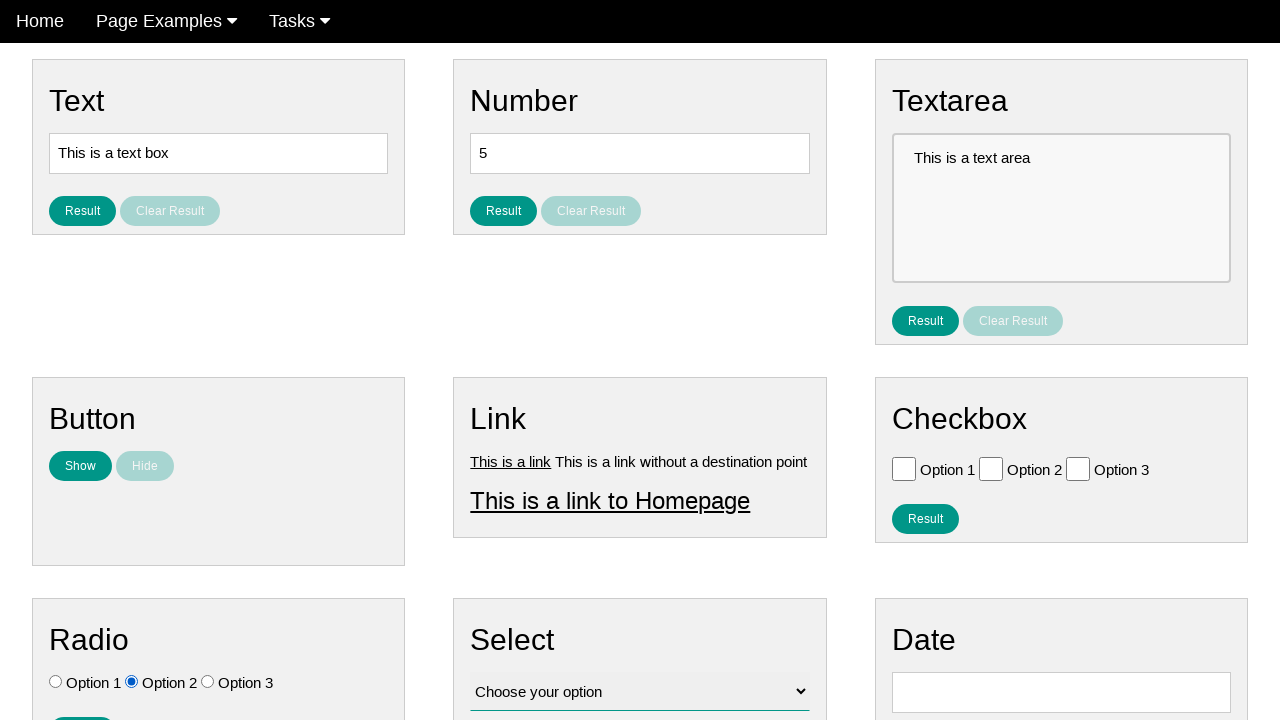

Retrieved radio button 3 of 3
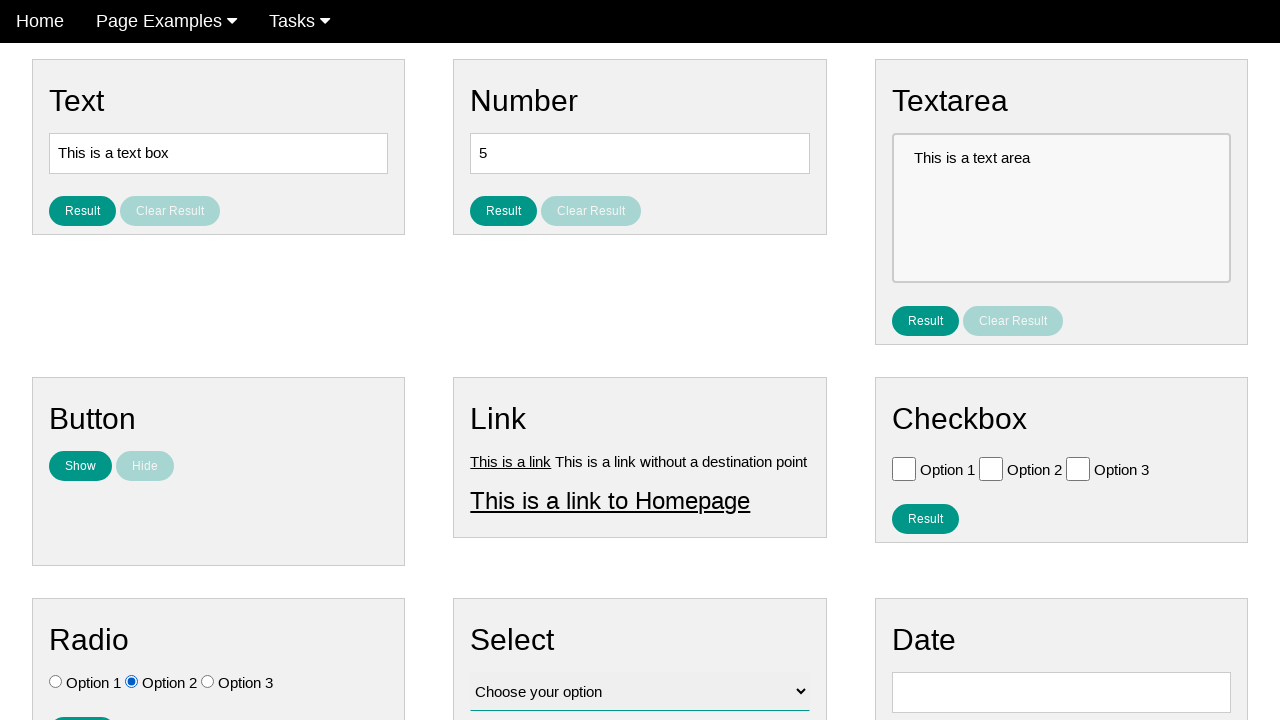

Clicked radio button 3 at (208, 682) on input[type='radio'] >> nth=2
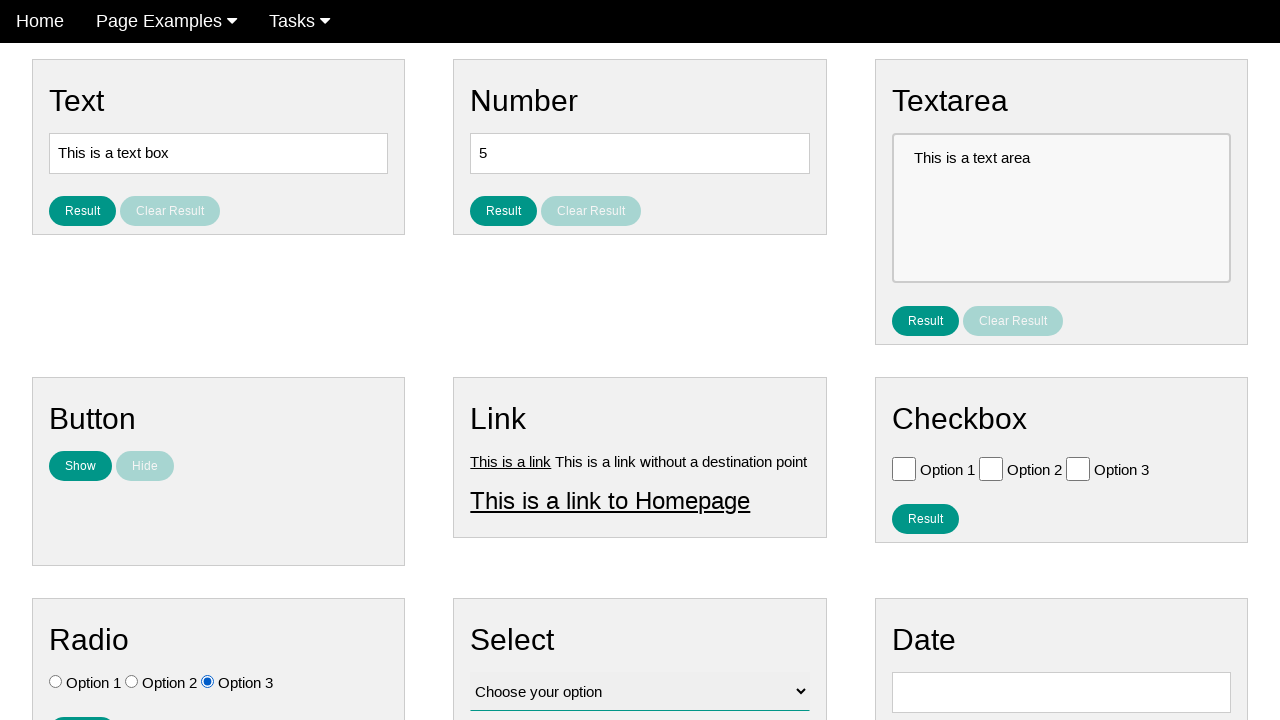

Verified radio button 3 is checked
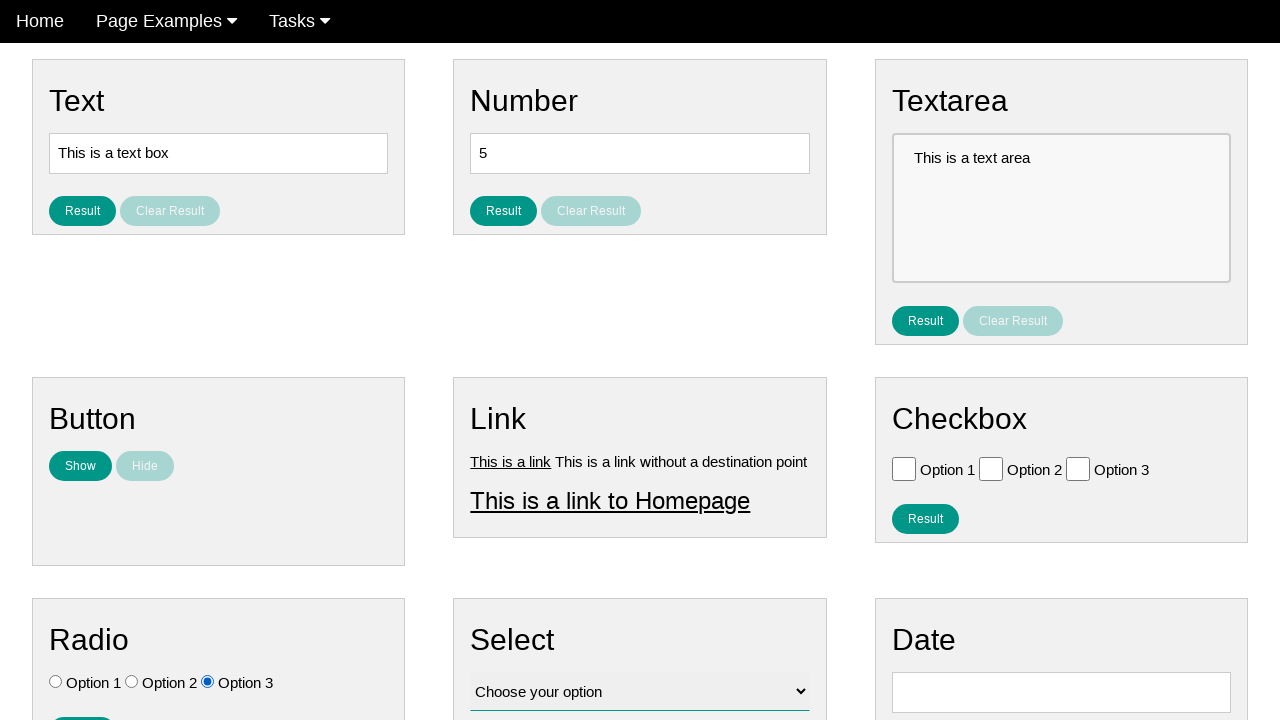

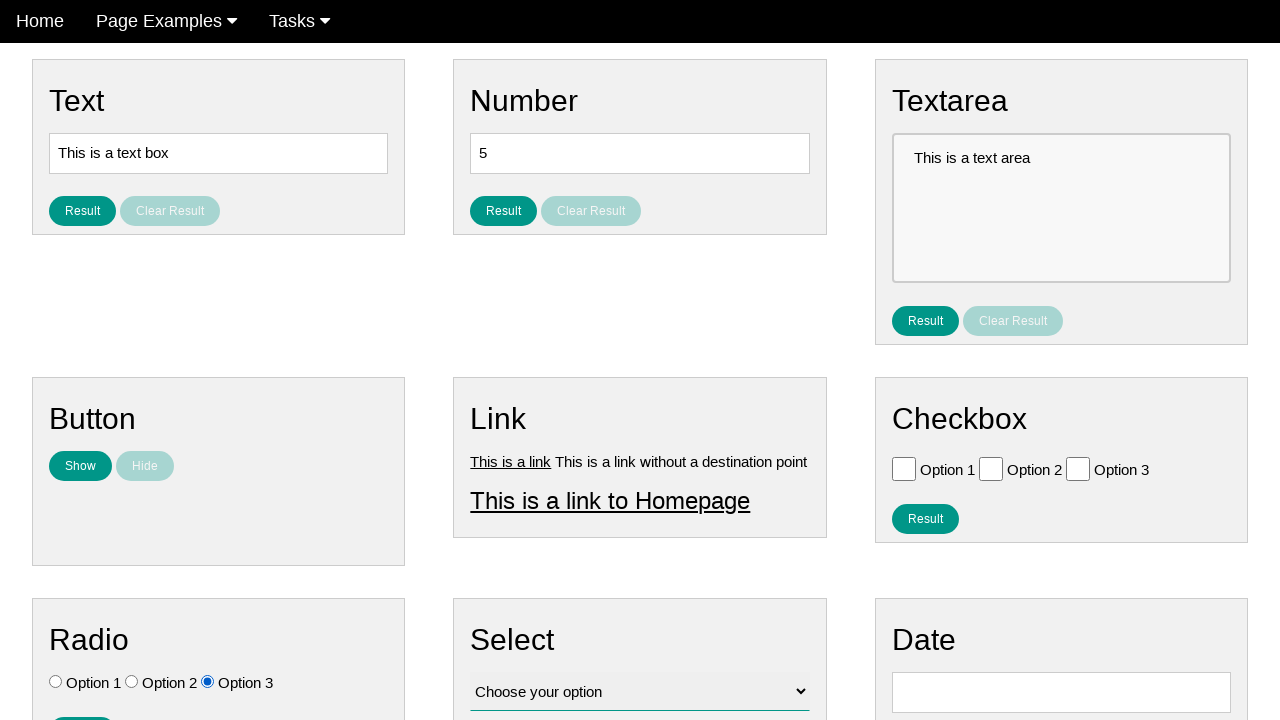